Tests adding an item to cart by finding a product containing "Cucumber" in the product list and clicking its "ADD TO CART" button

Starting URL: https://rahulshettyacademy.com/seleniumPractise/#/

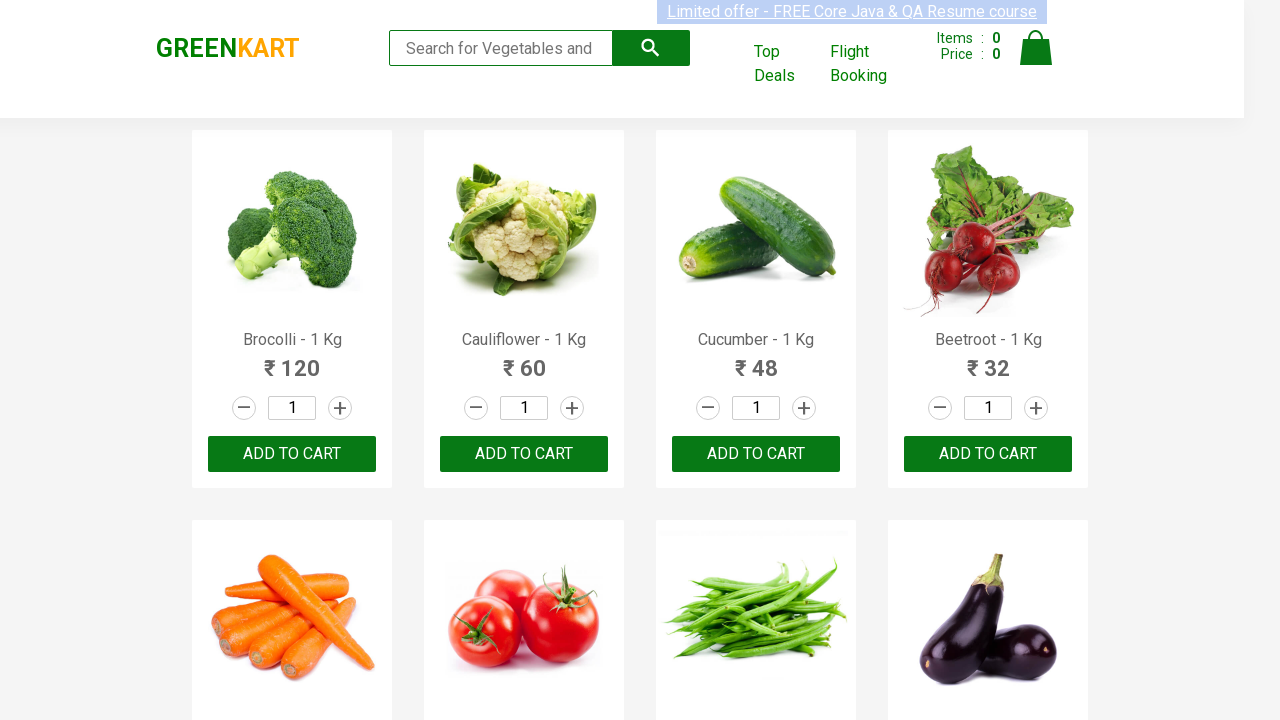

Waited for products to load on the page
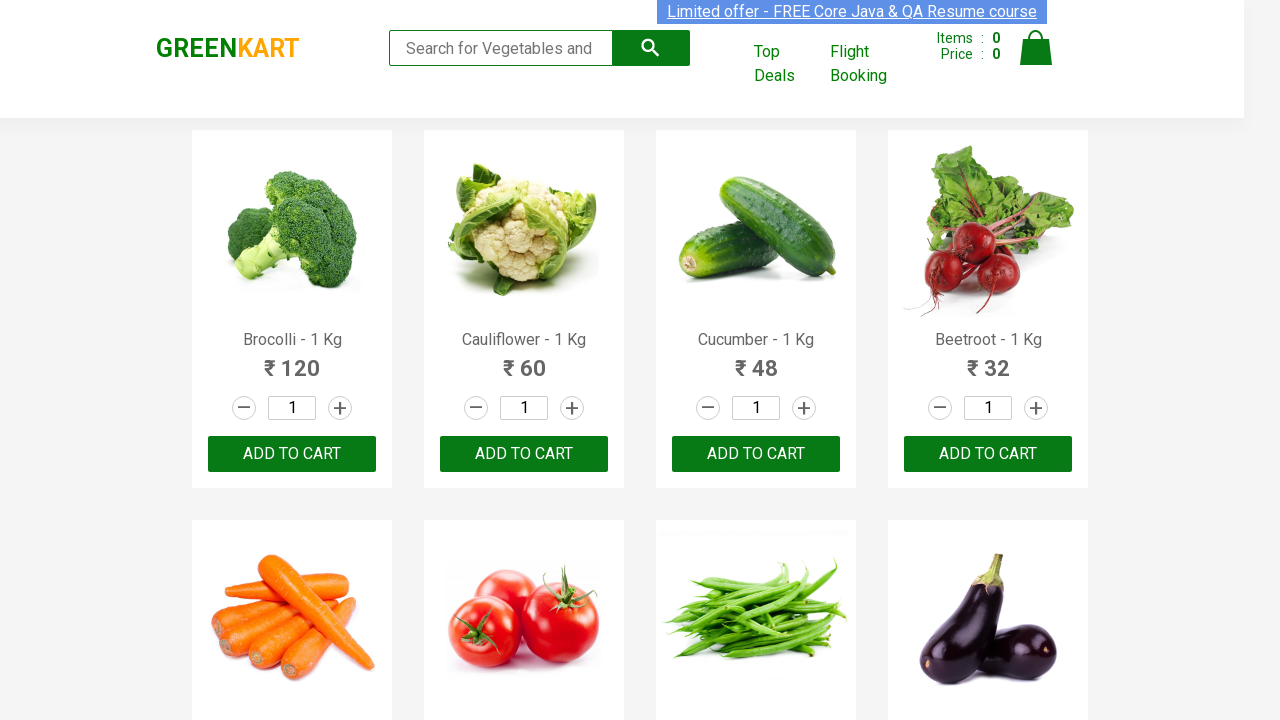

Retrieved all products from the product list
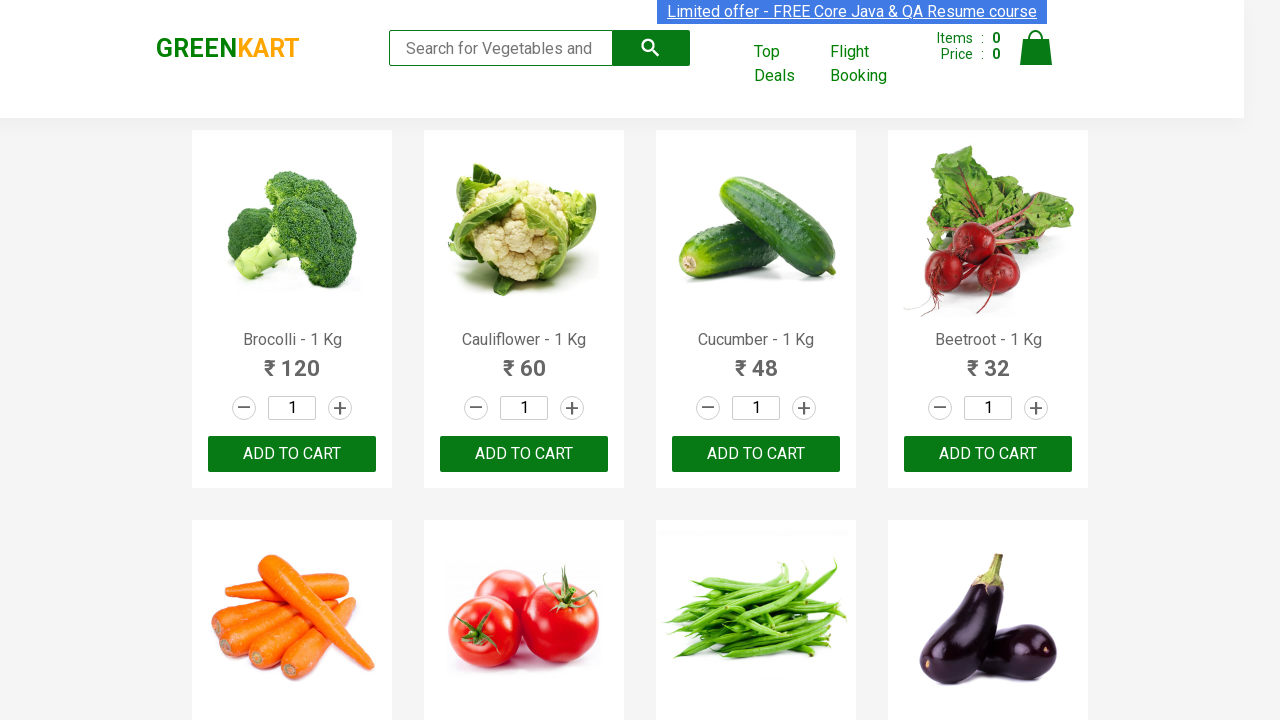

Found product containing 'Cucumber' and clicked ADD TO CART button at (756, 454) on xpath=//button[text()='ADD TO CART'] >> nth=2
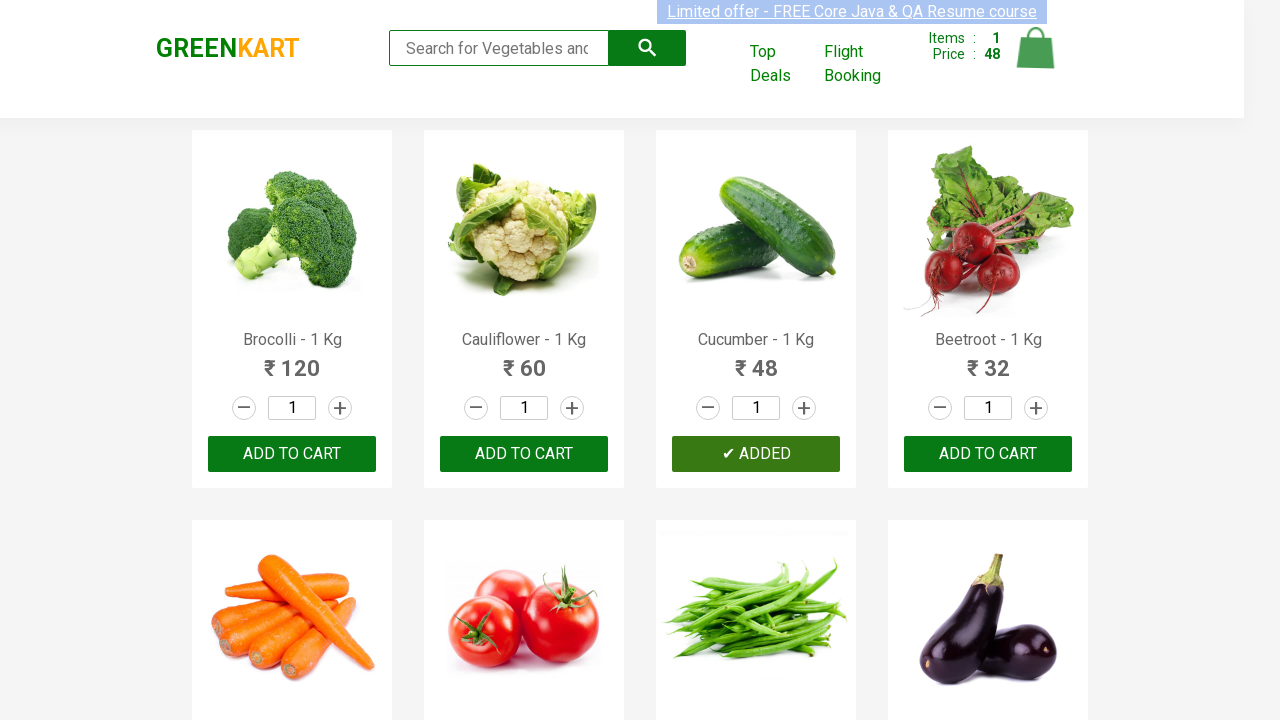

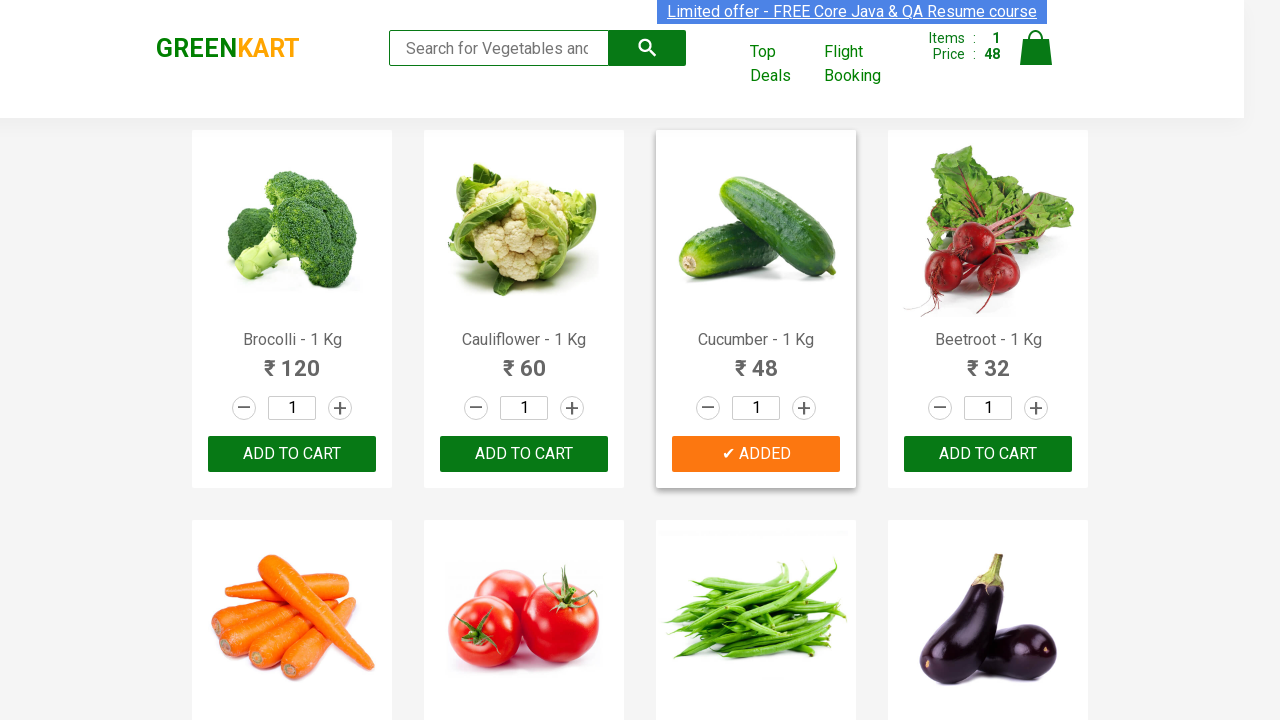